Navigates to wisequarter.com and verifies that the page title contains 'Wise Quarter'

Starting URL: https://wisequarter.com

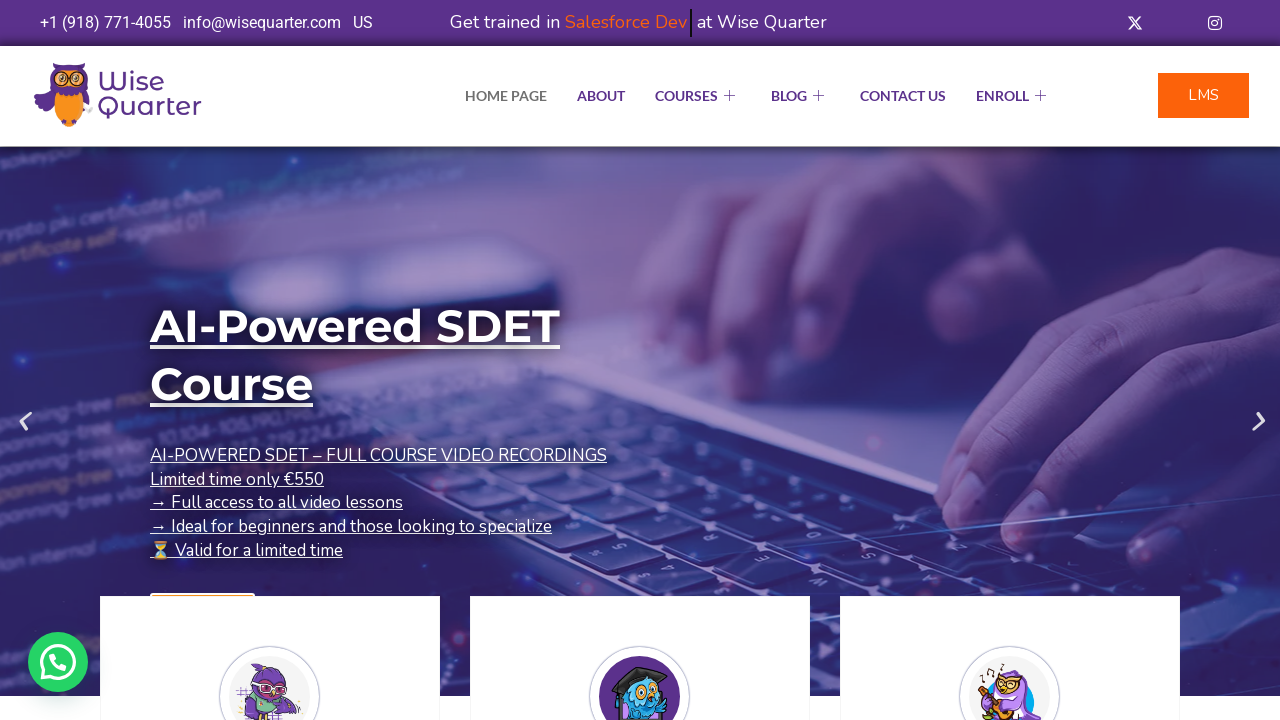

Retrieved page title
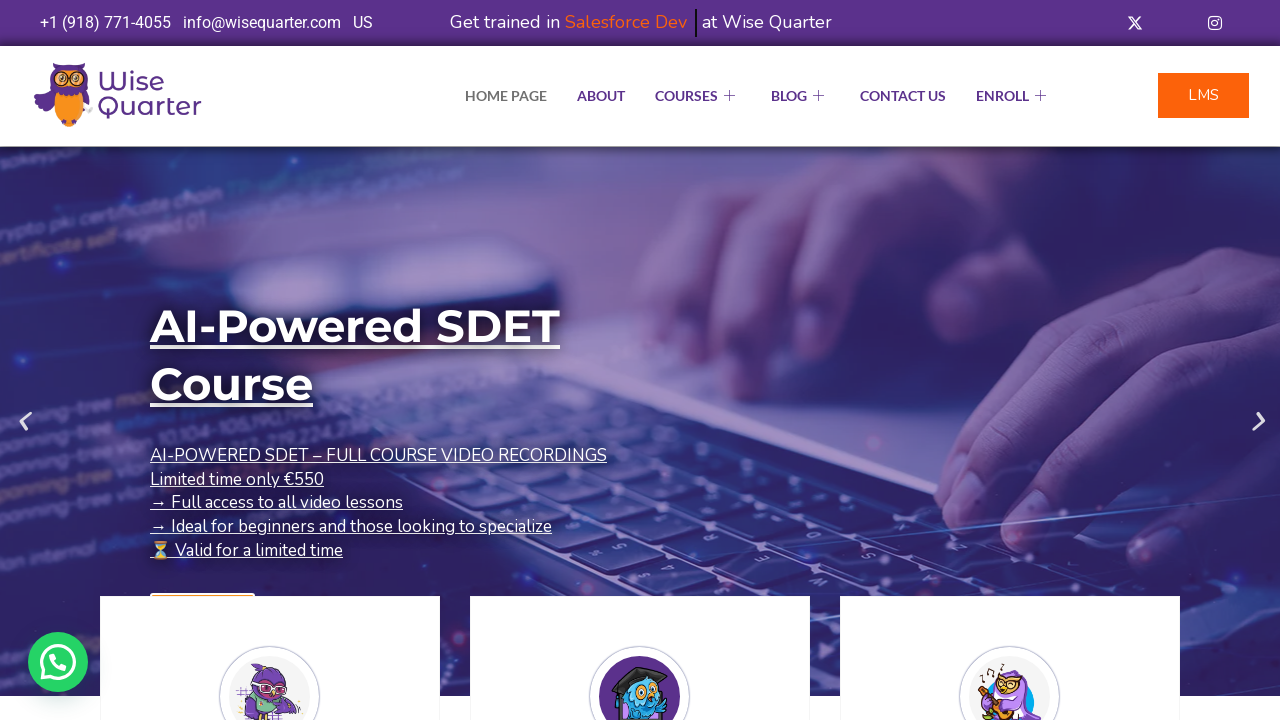

Verified that page title contains 'Wise Quarter'
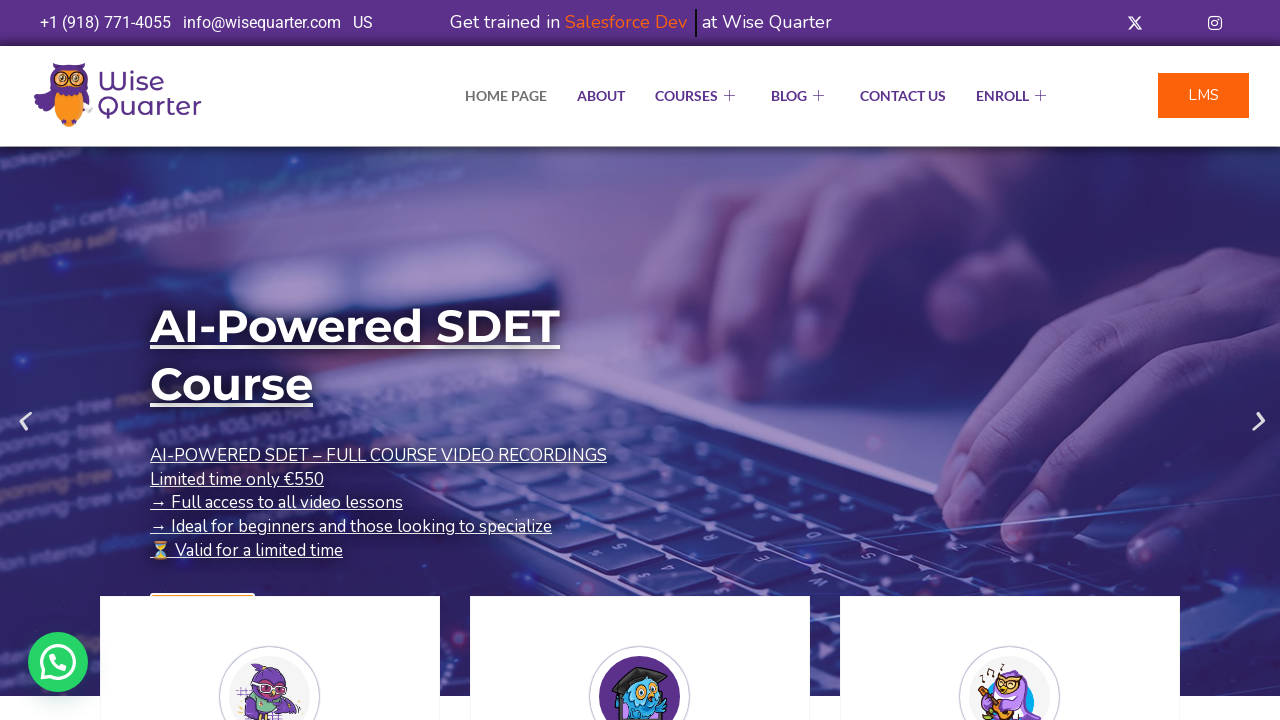

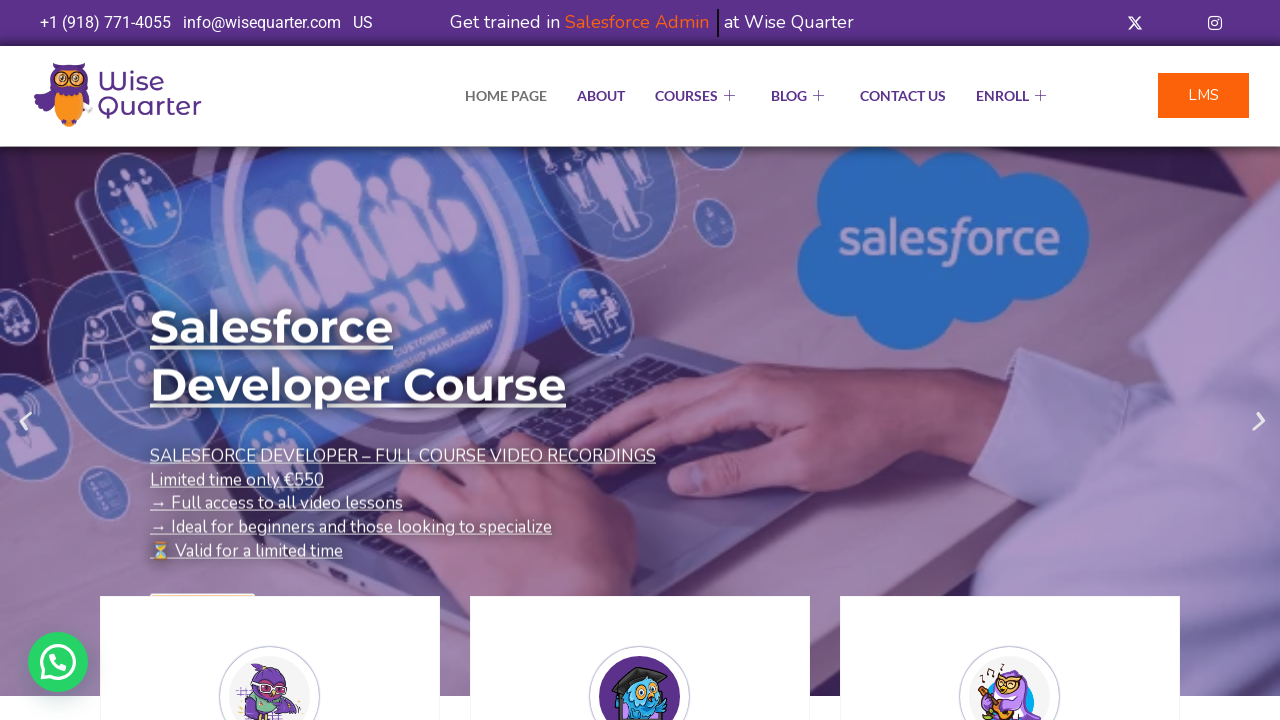